Tests various form controls on a travel booking page including checkboxes, radio buttons, and passenger count selection

Starting URL: https://rahulshettyacademy.com/dropdownsPractise/

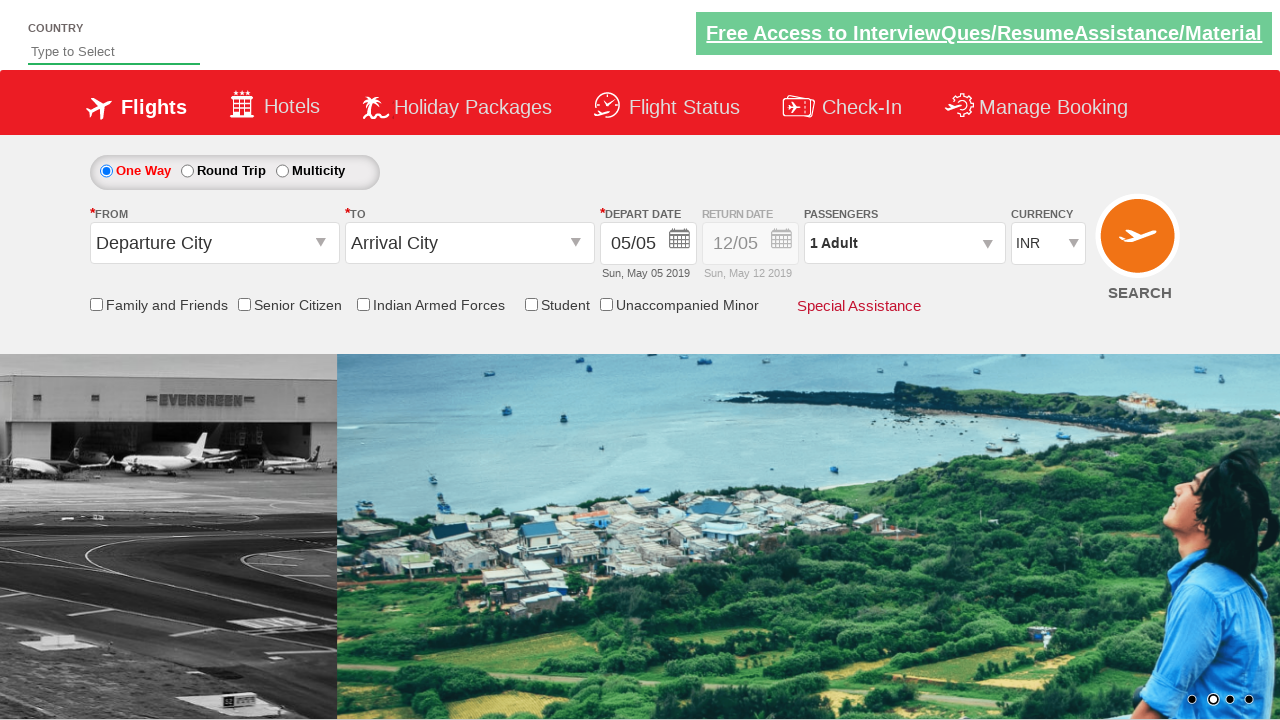

Verified senior citizen checkbox is not selected initially
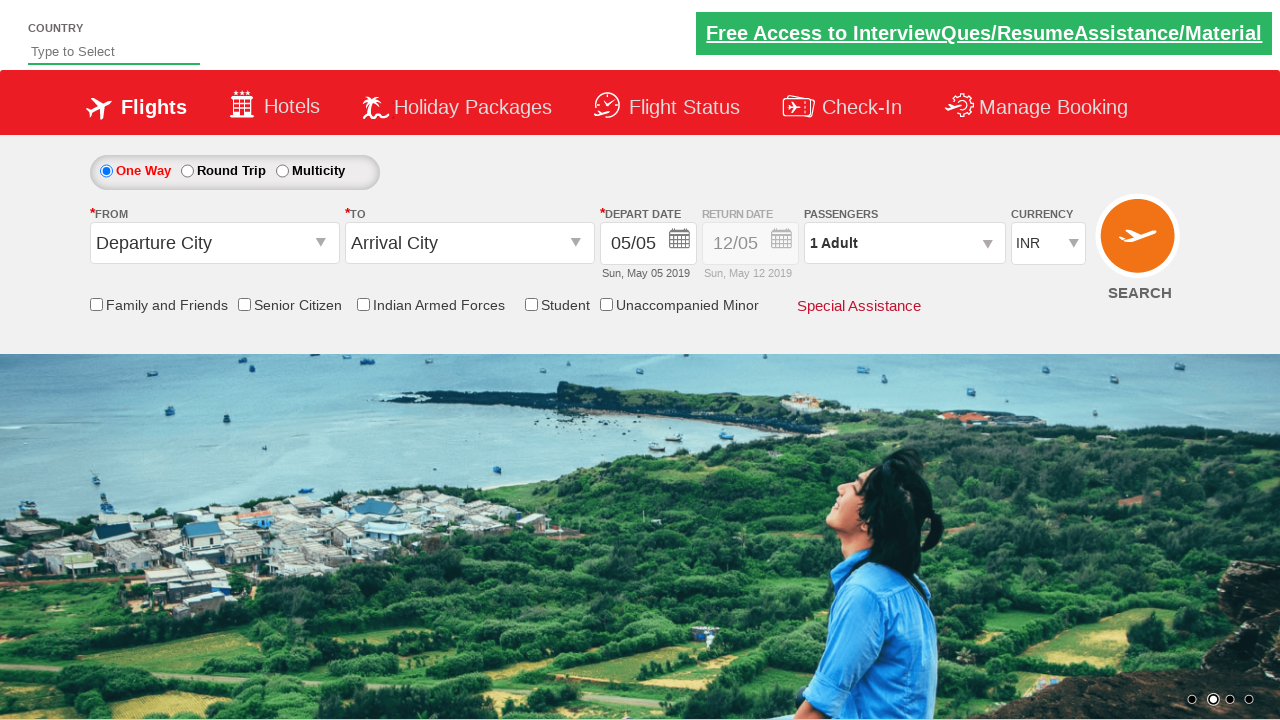

Clicked senior citizen checkbox at (244, 304) on input[id*='SeniorCitizenDiscount']
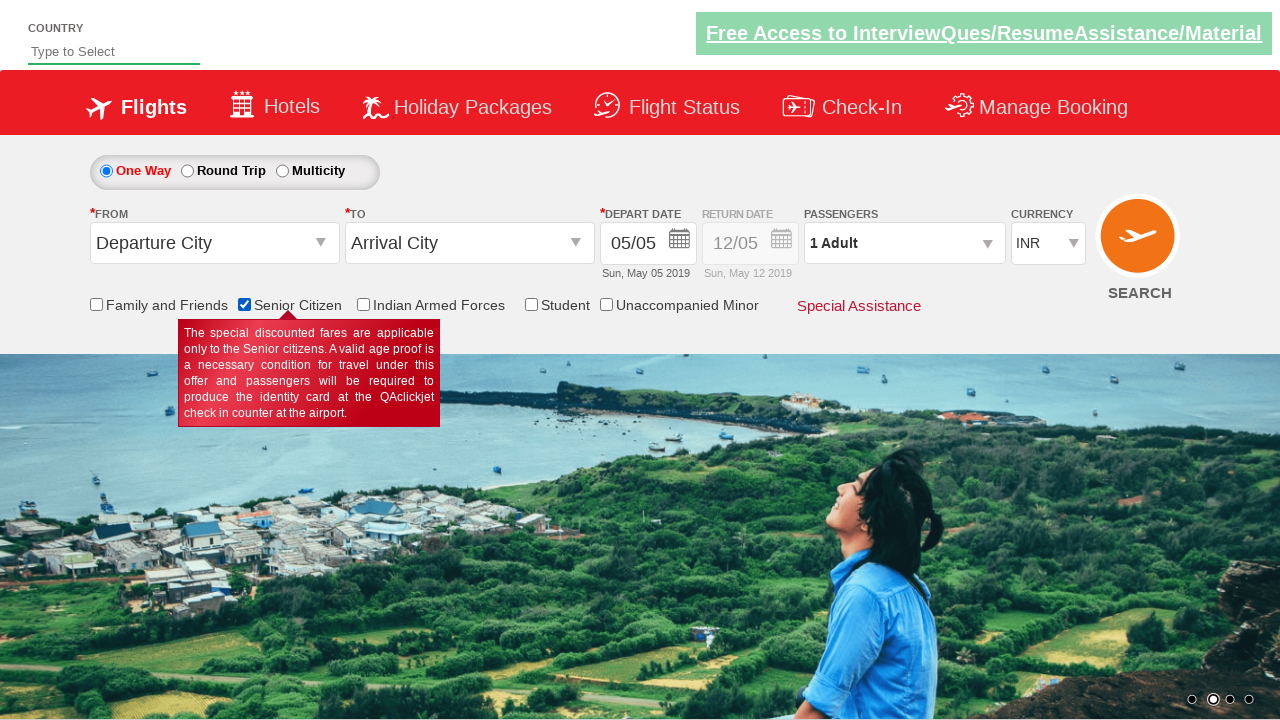

Verified senior citizen checkbox is now selected
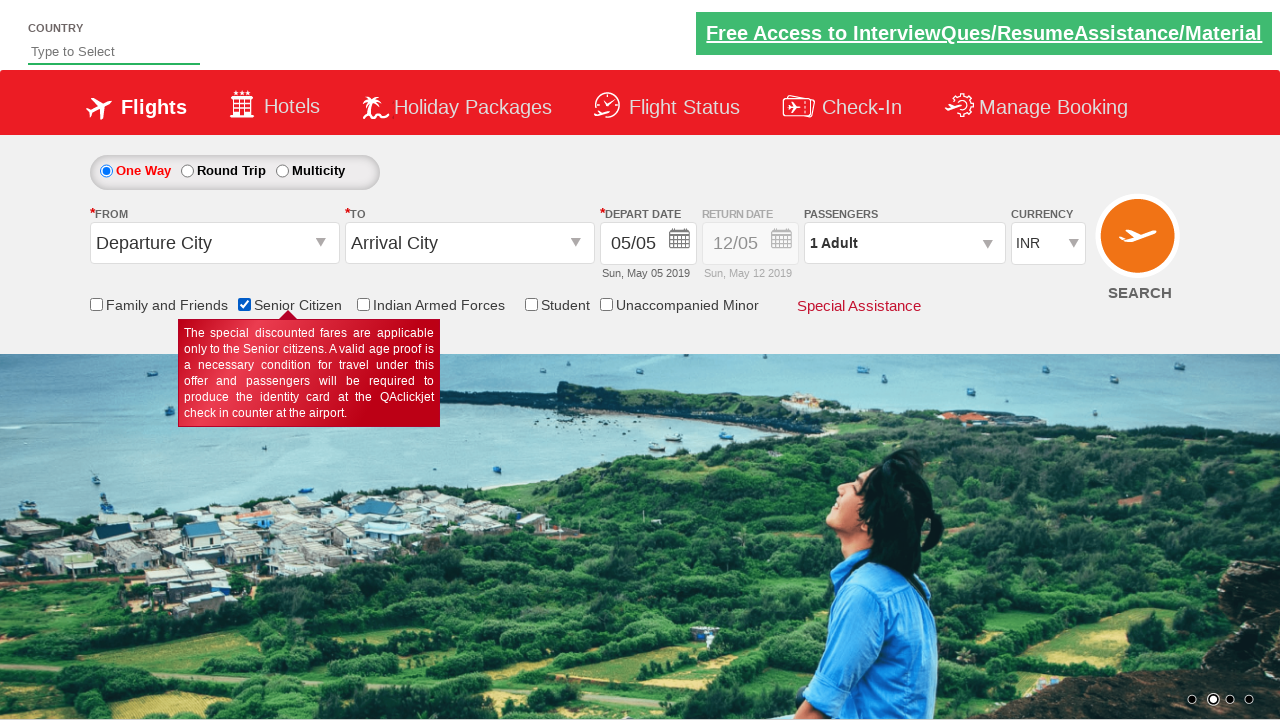

Clicked round trip radio button at (187, 171) on #ctl00_mainContent_rbtnl_Trip_1
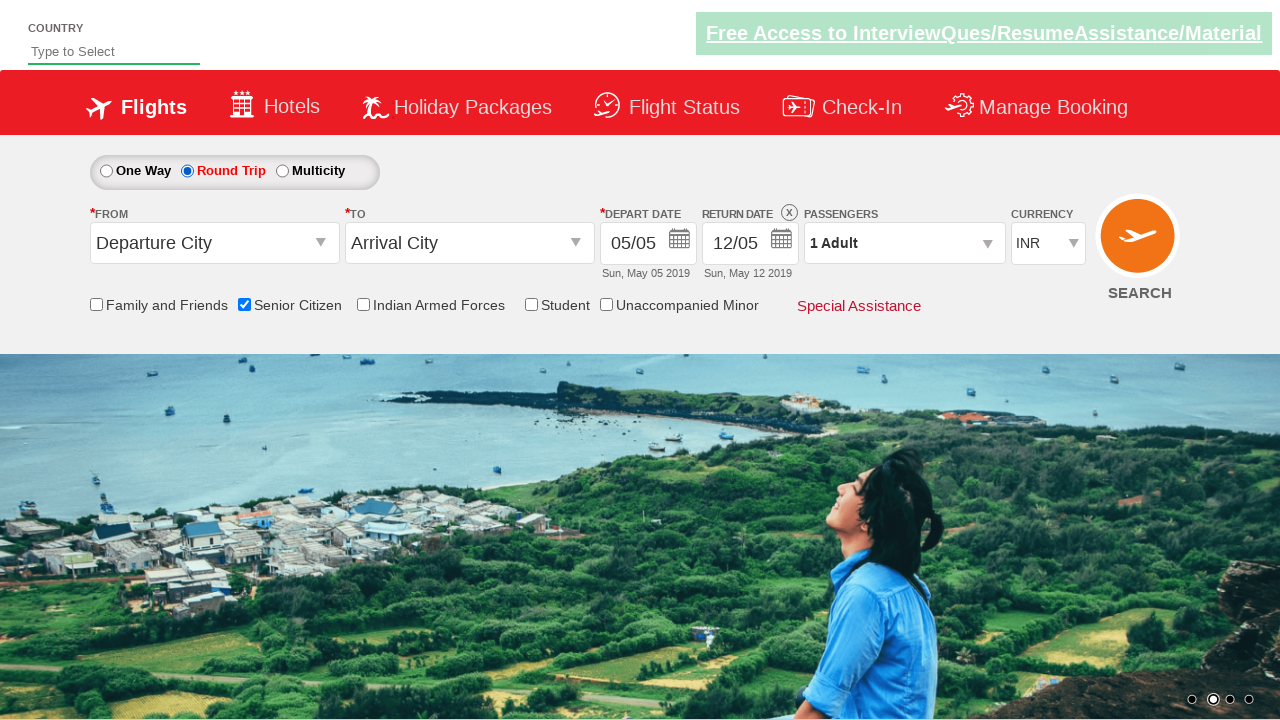

Verified return date field is enabled by checking style attribute
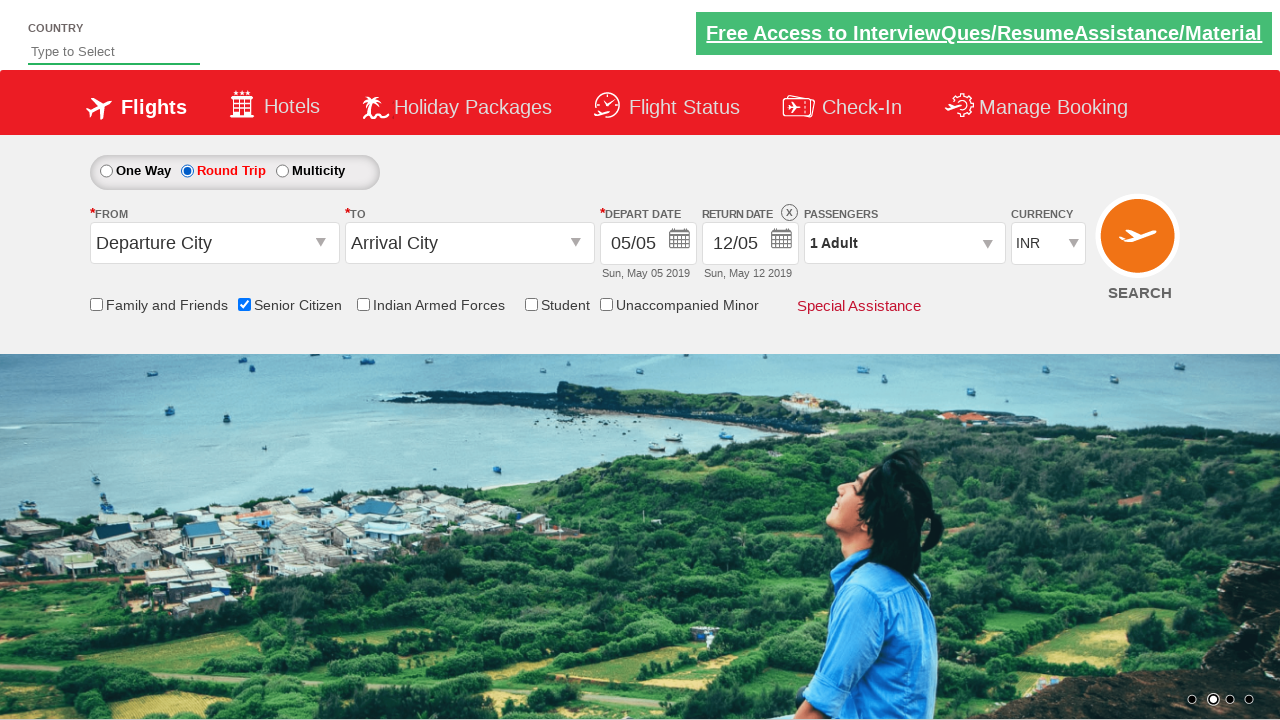

Clicked on passenger info dropdown at (904, 243) on #divpaxinfo
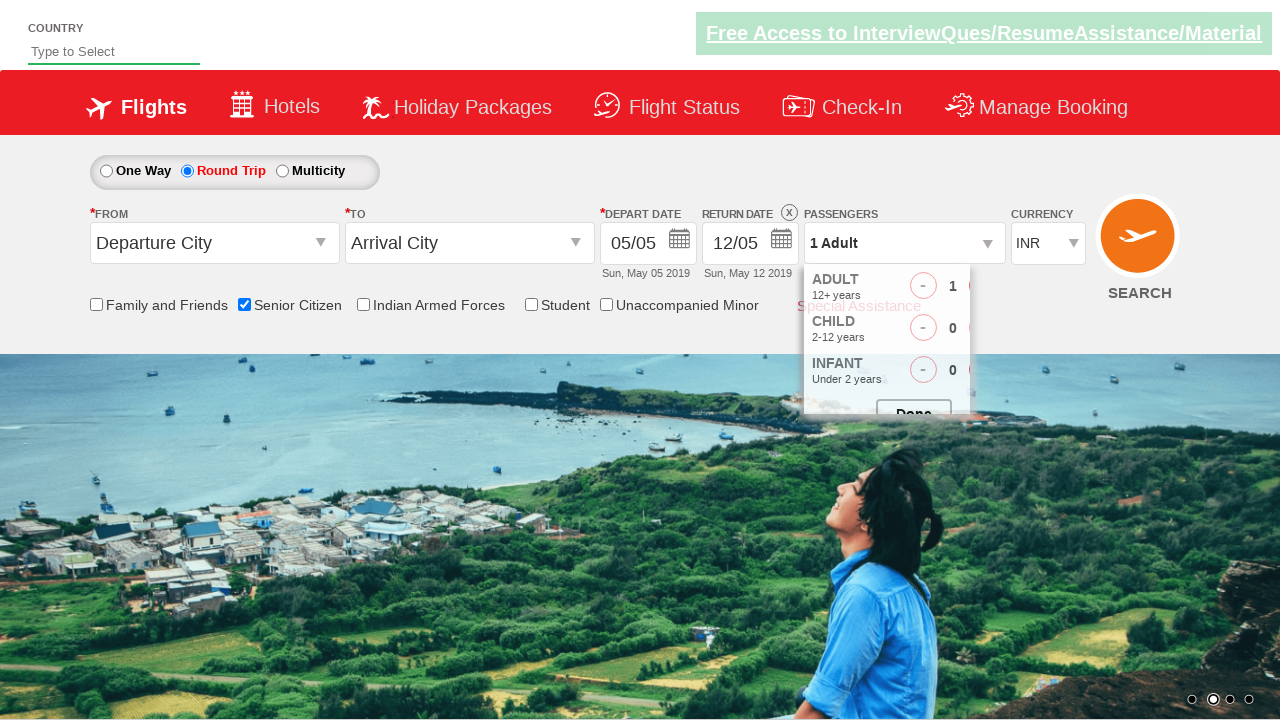

Clicked adult increment button (iteration 1) at (982, 288) on #hrefIncAdt
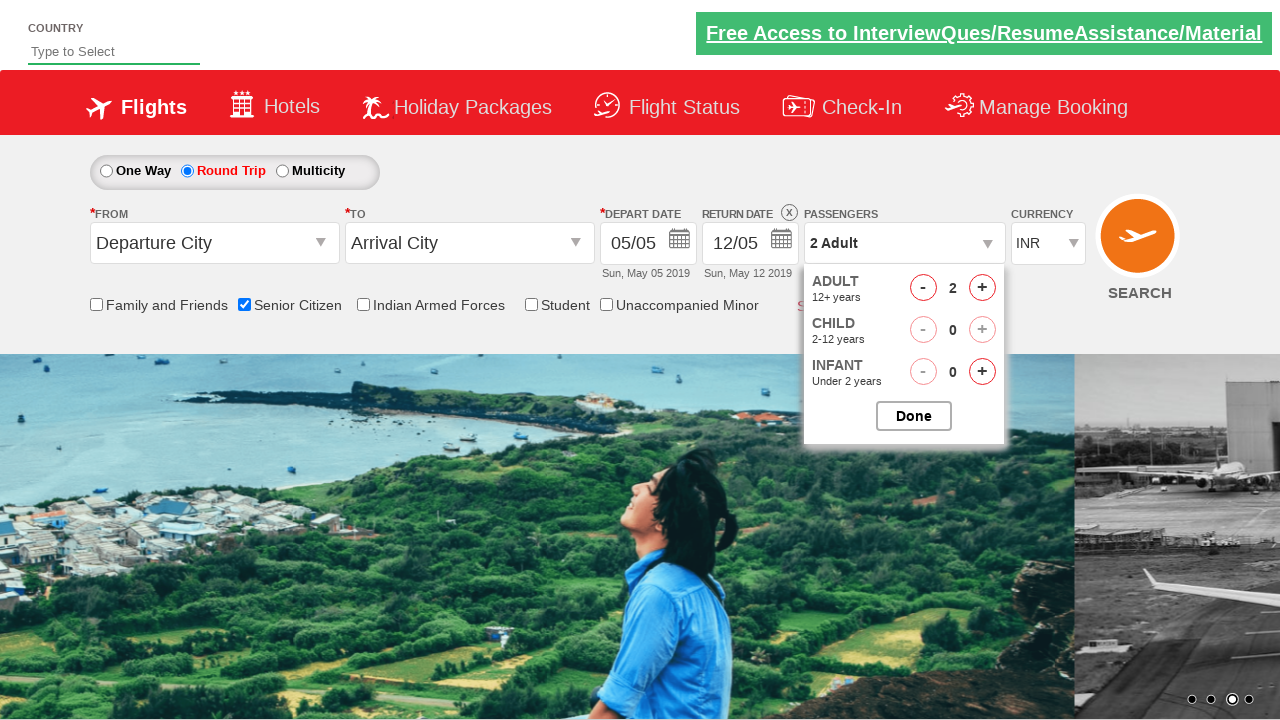

Clicked adult increment button (iteration 2) at (982, 288) on #hrefIncAdt
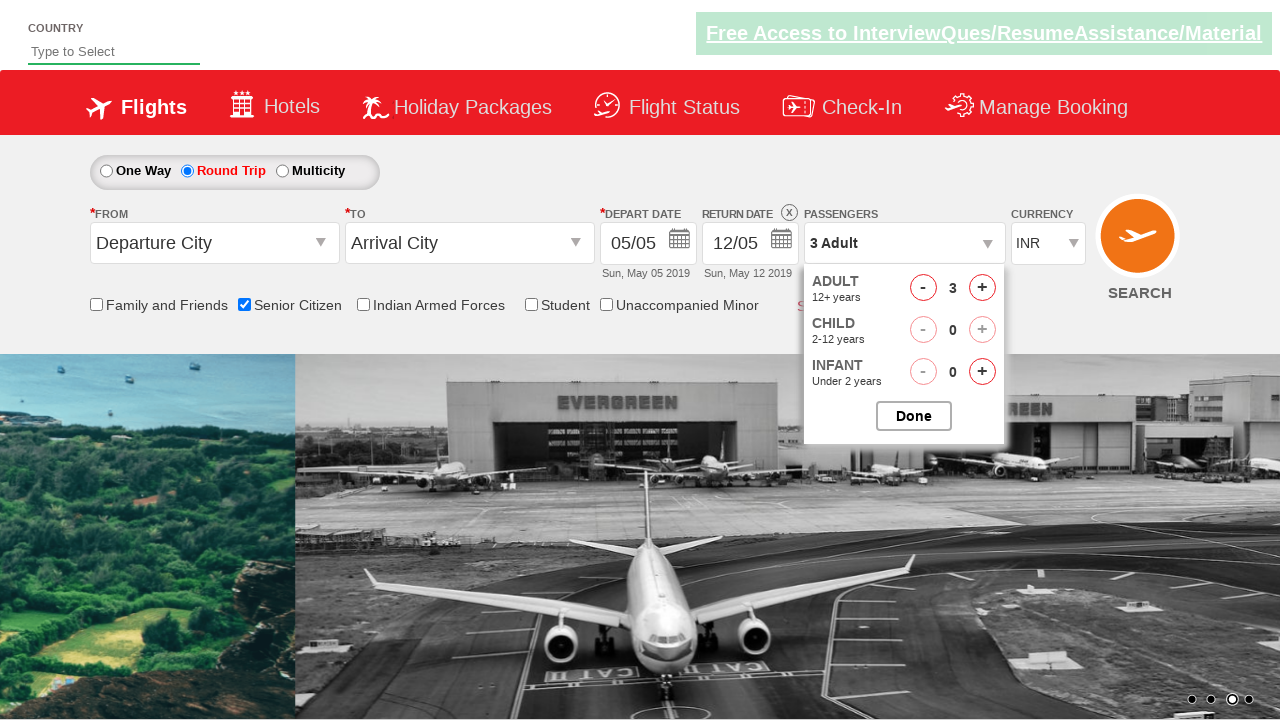

Clicked adult increment button (iteration 3) at (982, 288) on #hrefIncAdt
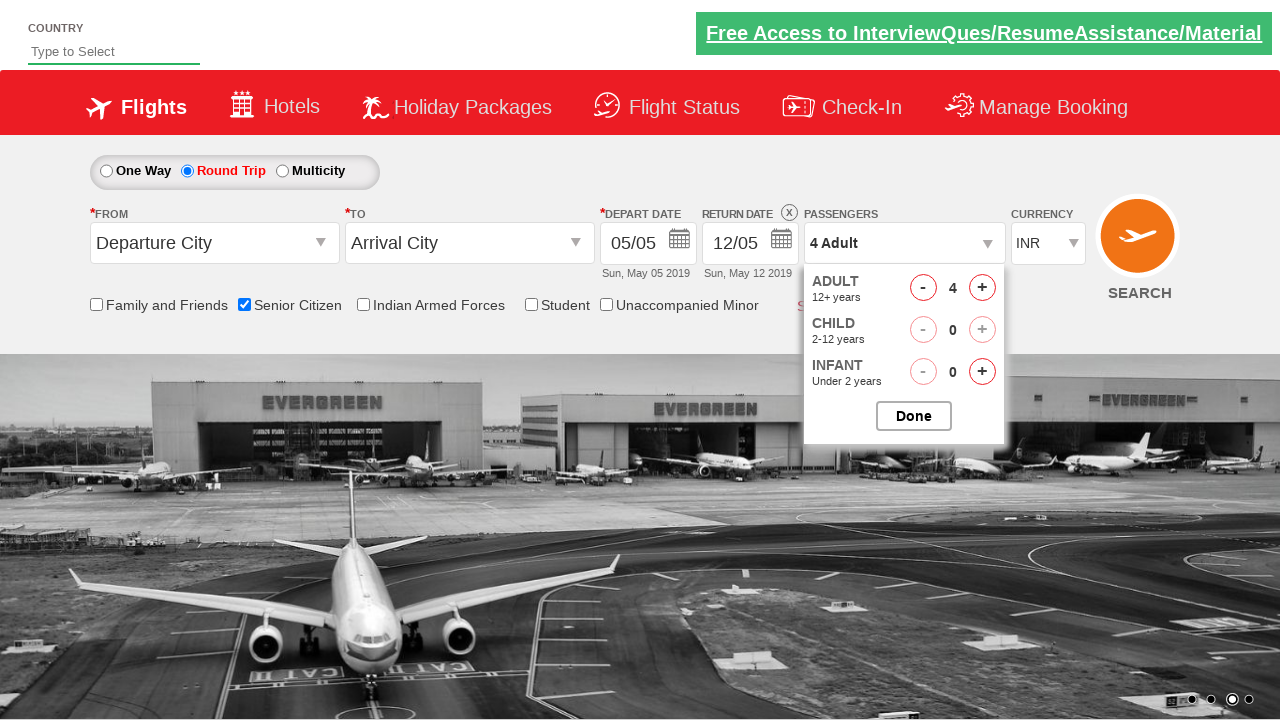

Closed passenger selection dropdown at (914, 416) on #btnclosepaxoption
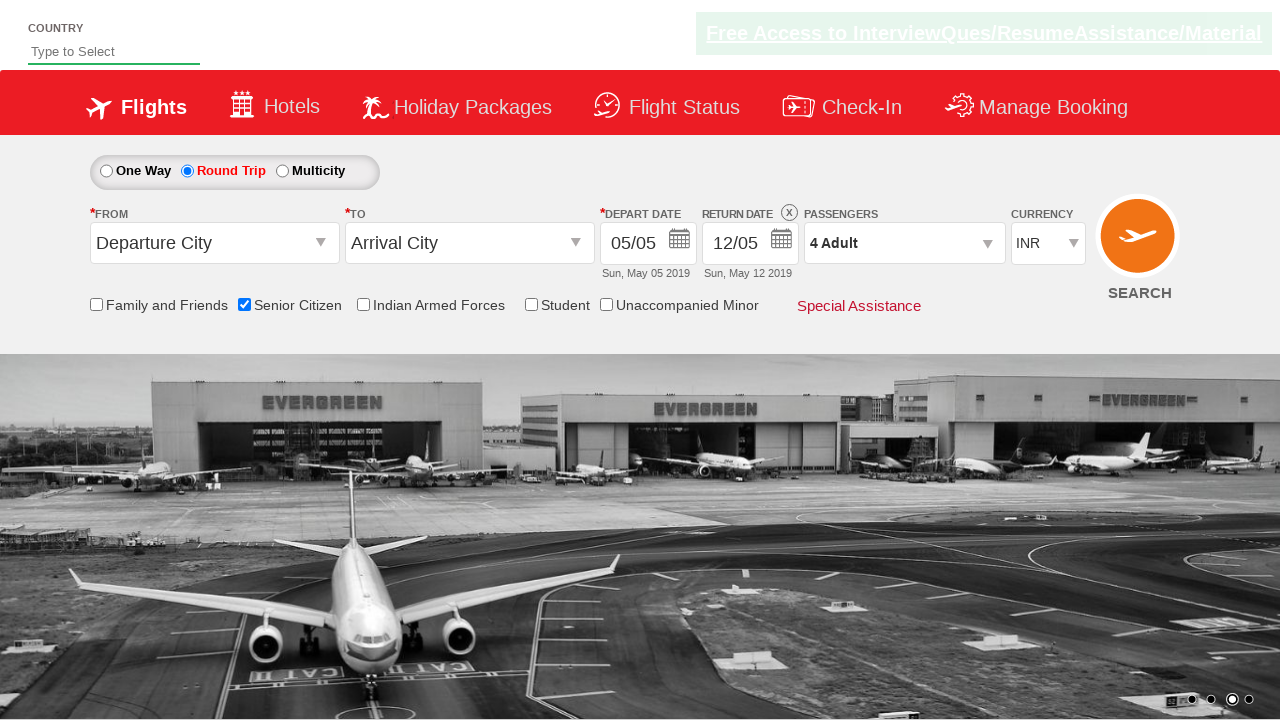

Verified passenger count text shows '4 Adult'
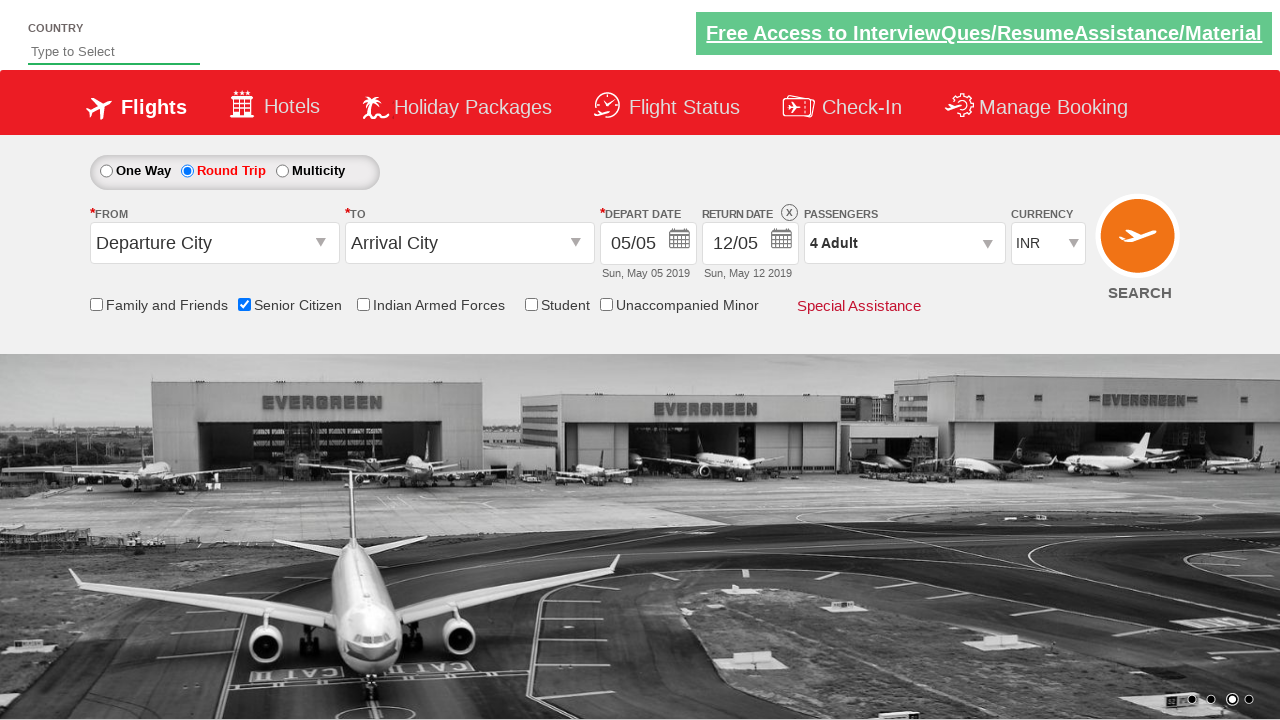

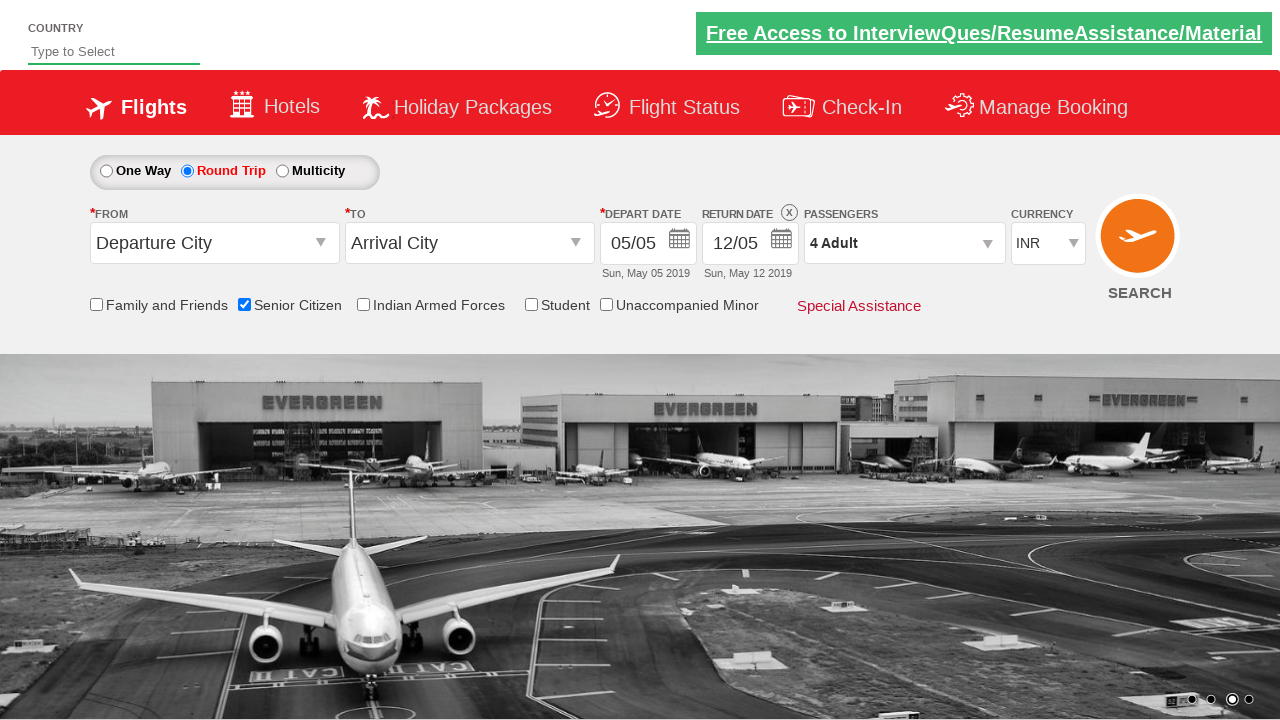